Tests checkbox functionality by checking and unchecking the first checkbox, verifying its state, and counting total checkboxes on the page

Starting URL: https://rahulshettyacademy.com/AutomationPractice/

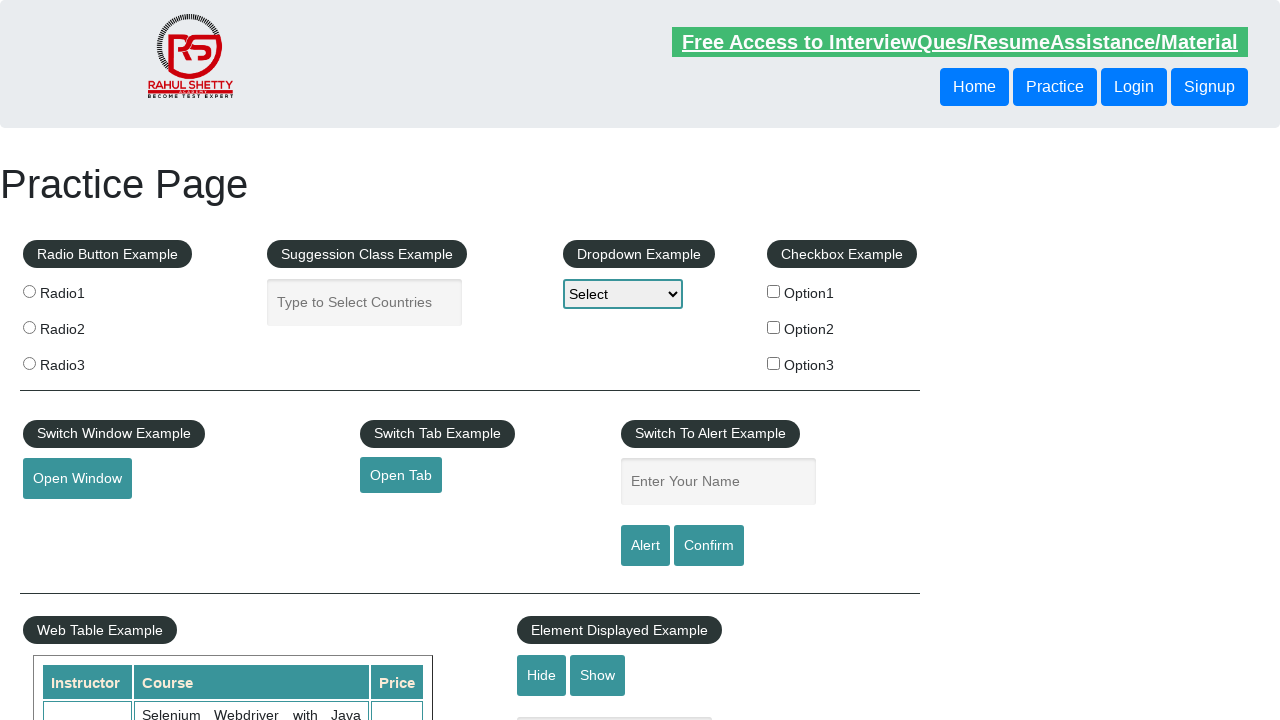

Clicked first checkbox to check it at (774, 291) on input#checkBoxOption1
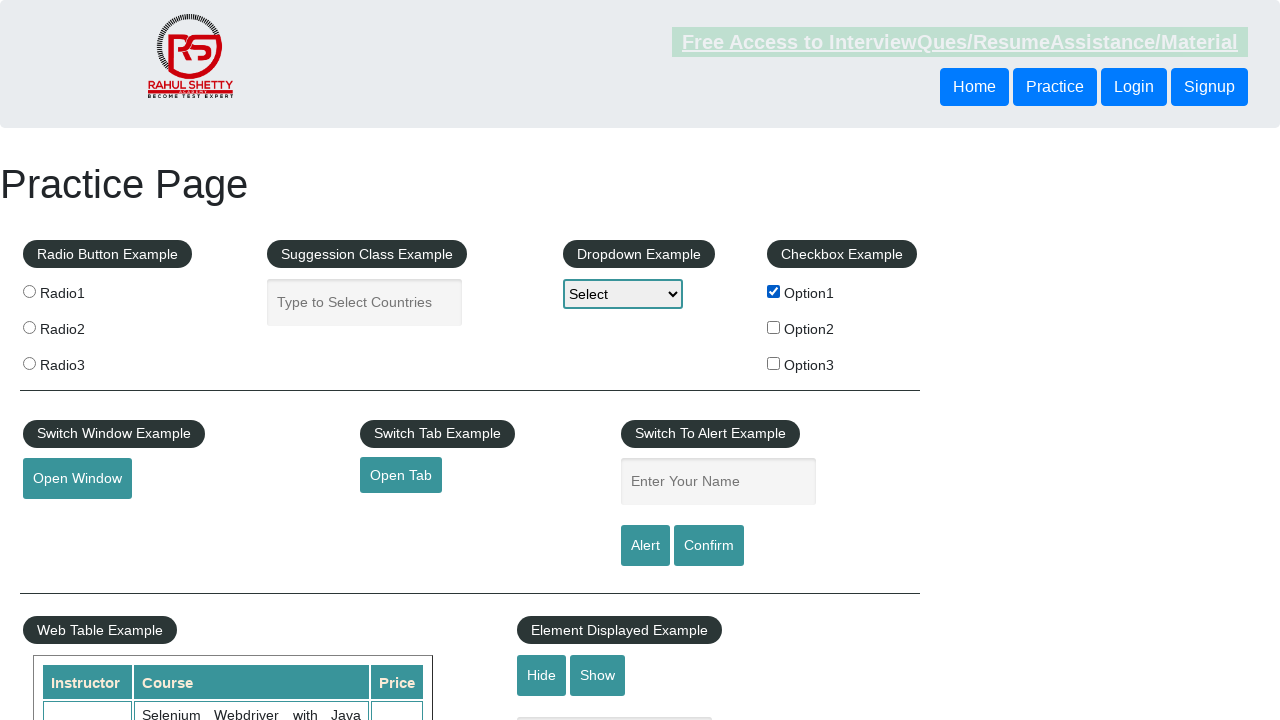

Verified first checkbox is selected: True
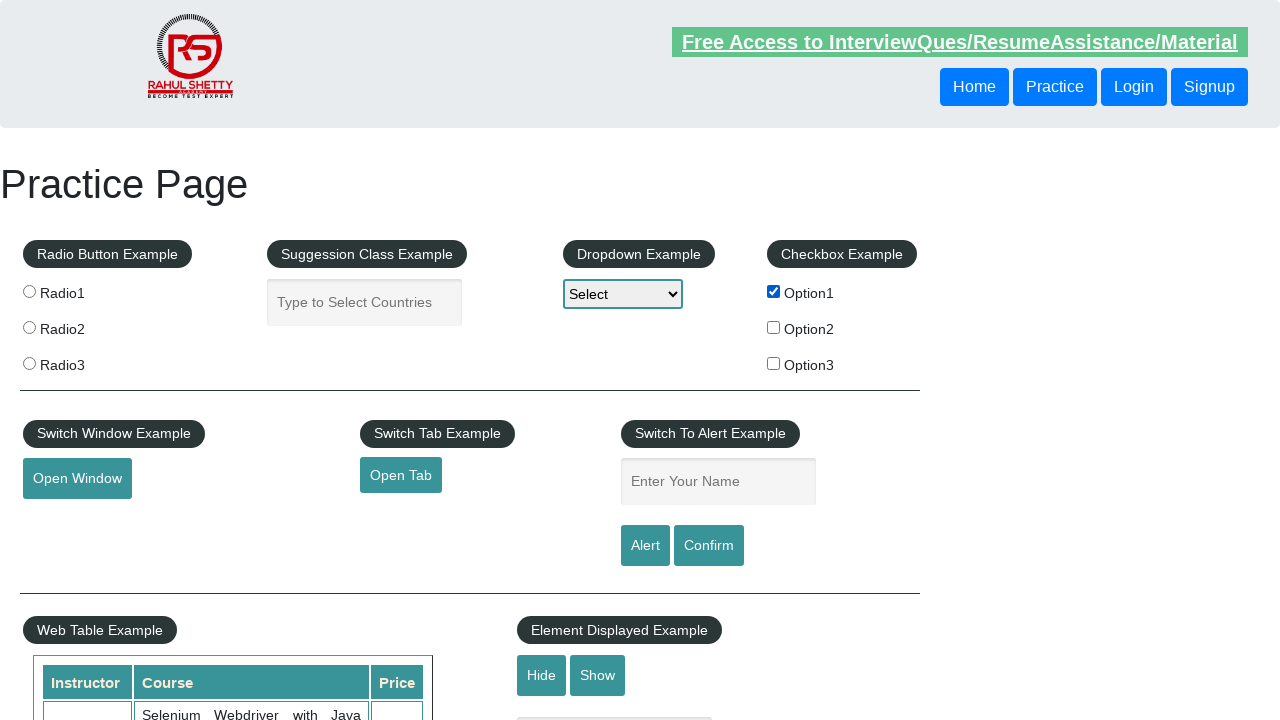

Clicked first checkbox to uncheck it at (774, 291) on input#checkBoxOption1
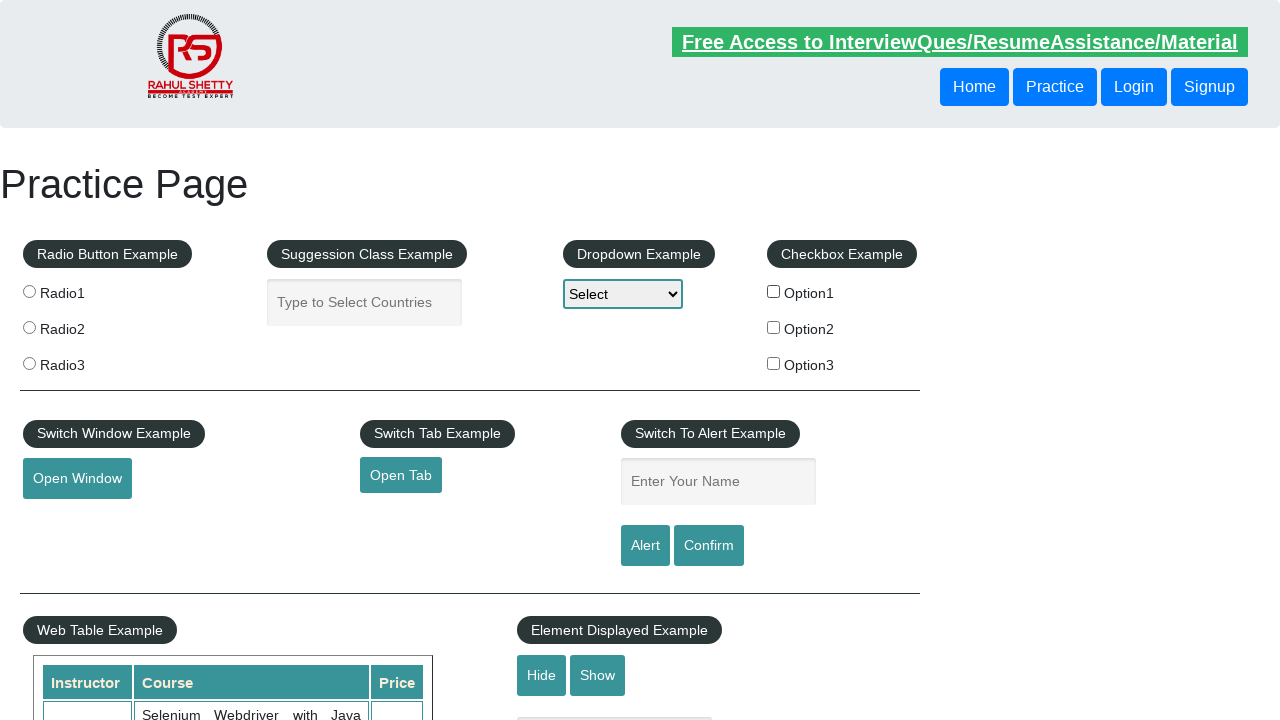

Verified first checkbox is not selected: False
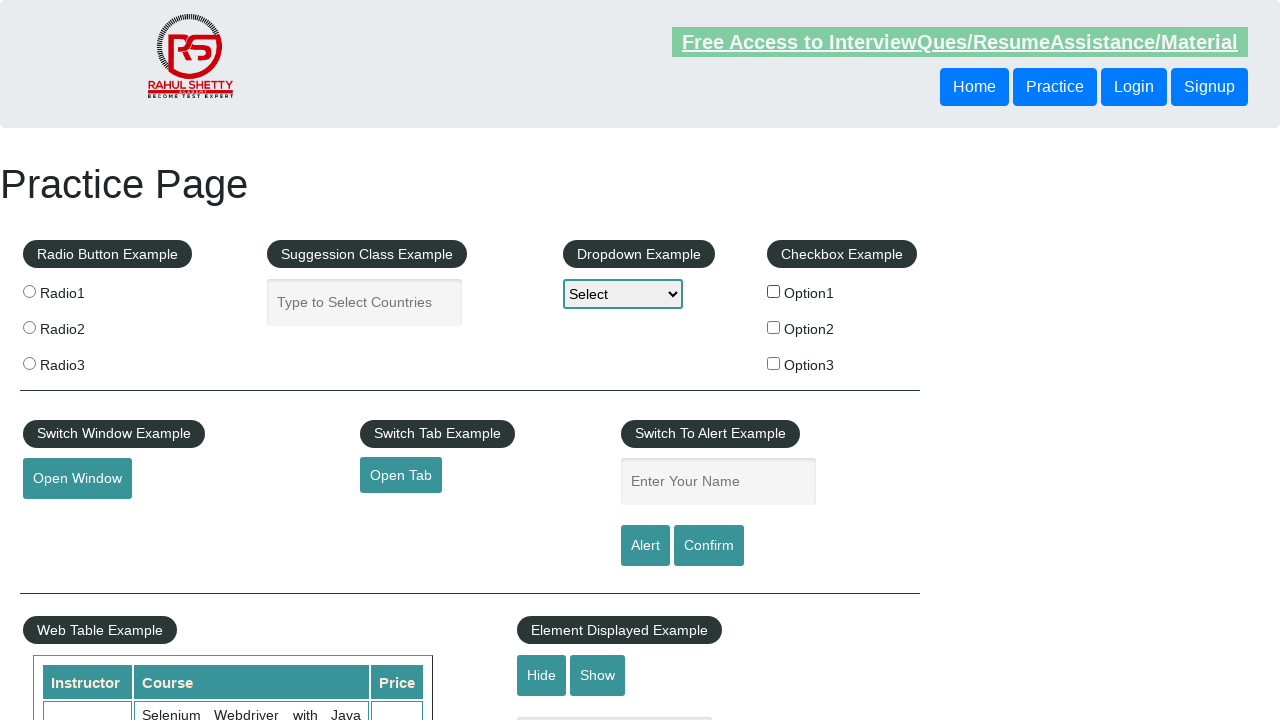

Located all checkboxes on the page
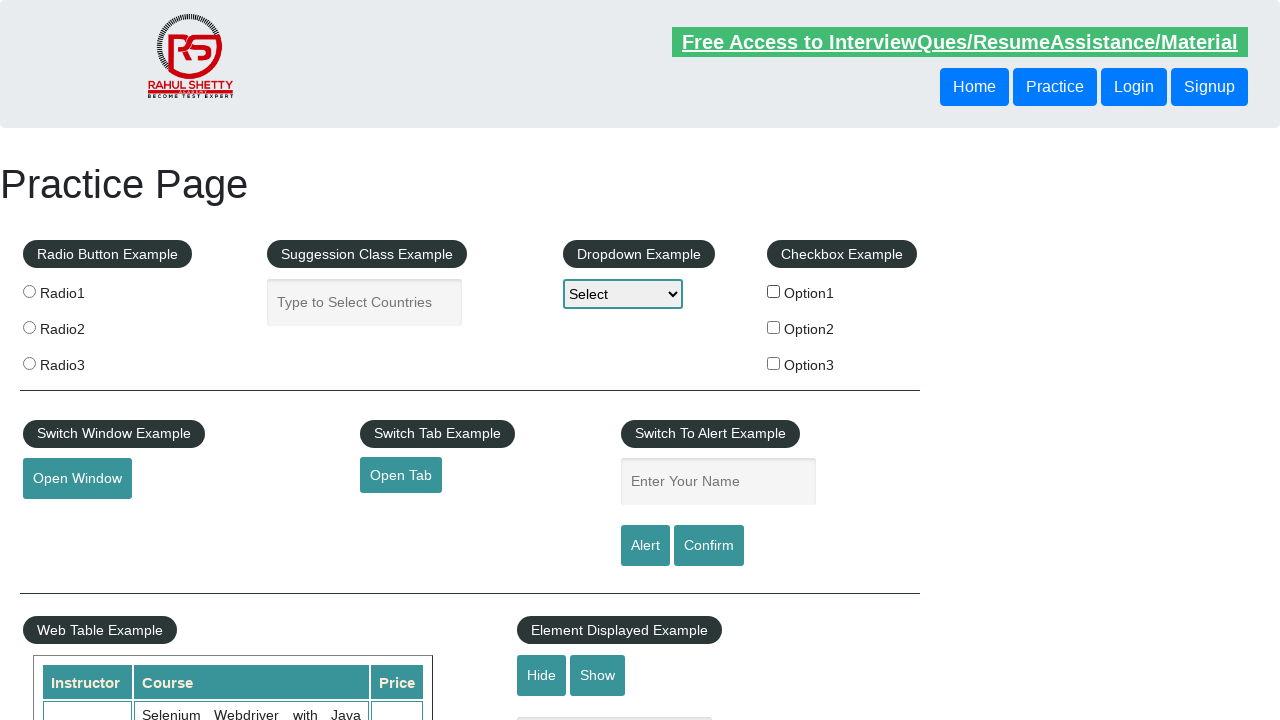

Counted total checkboxes on page: 3
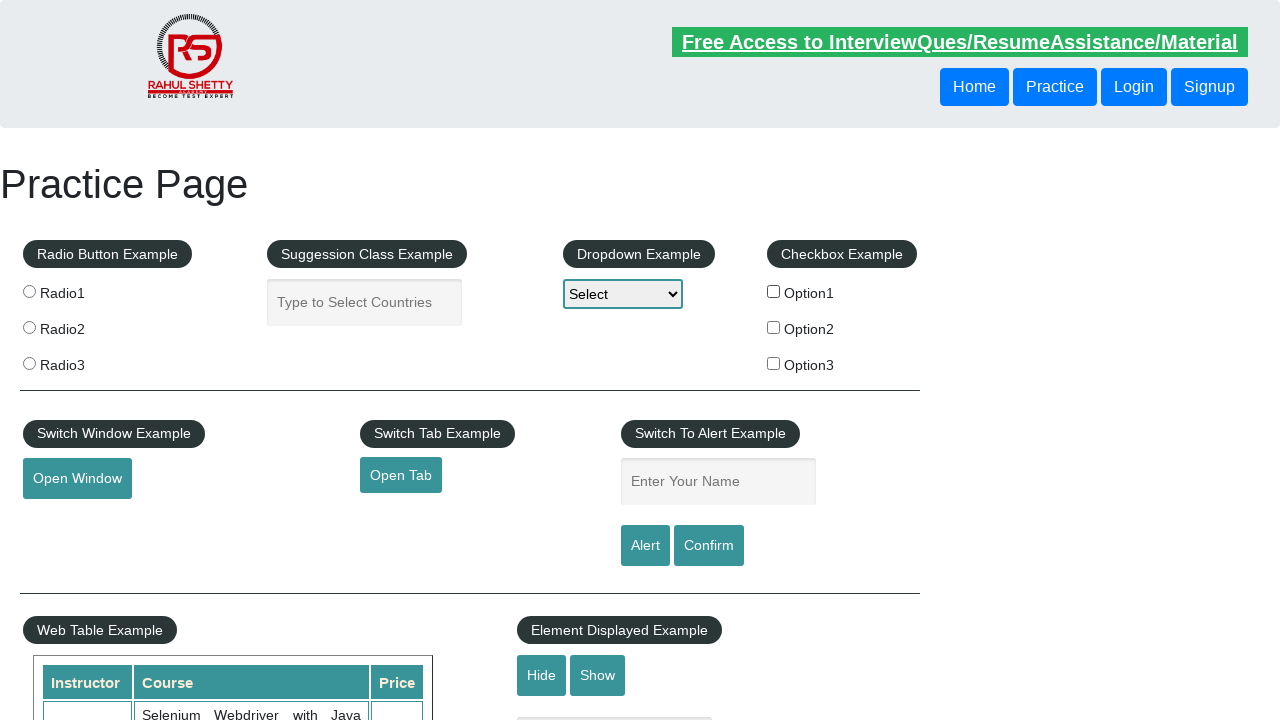

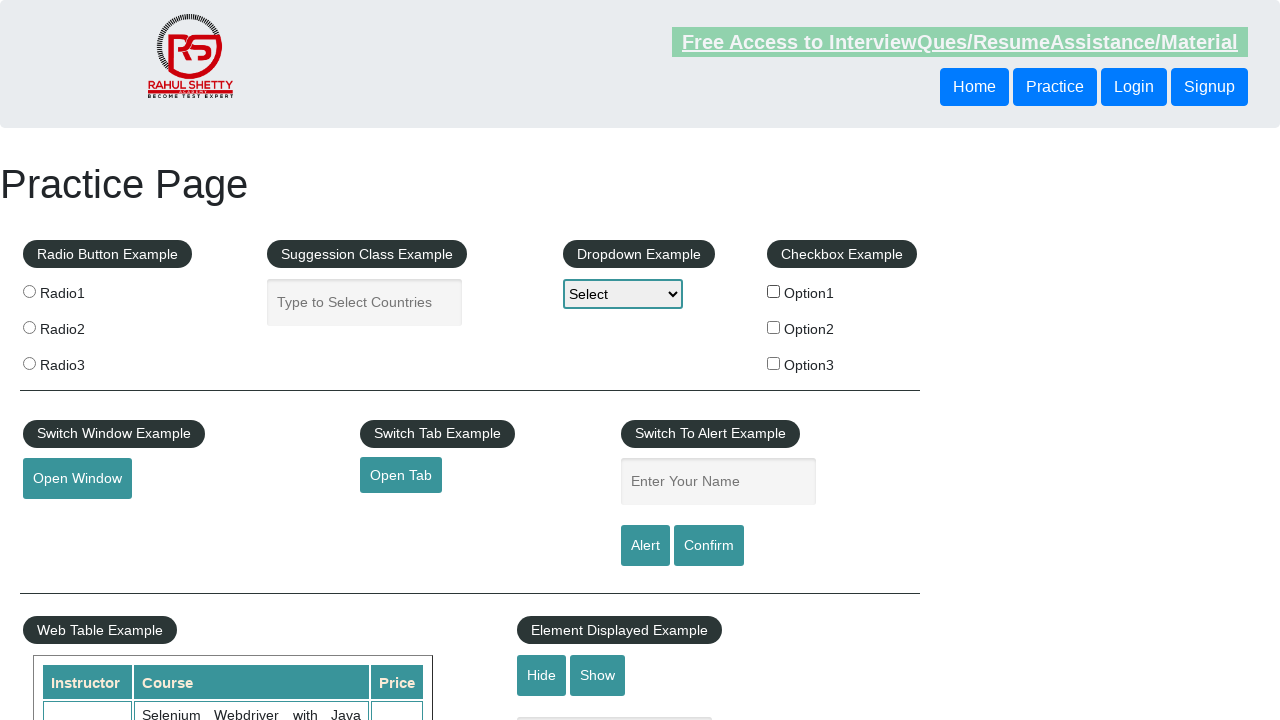